Navigates to a YouTube channel's videos page and scrolls down to load all videos through infinite scrolling

Starting URL: https://www.youtube.com/@TWICE/videos

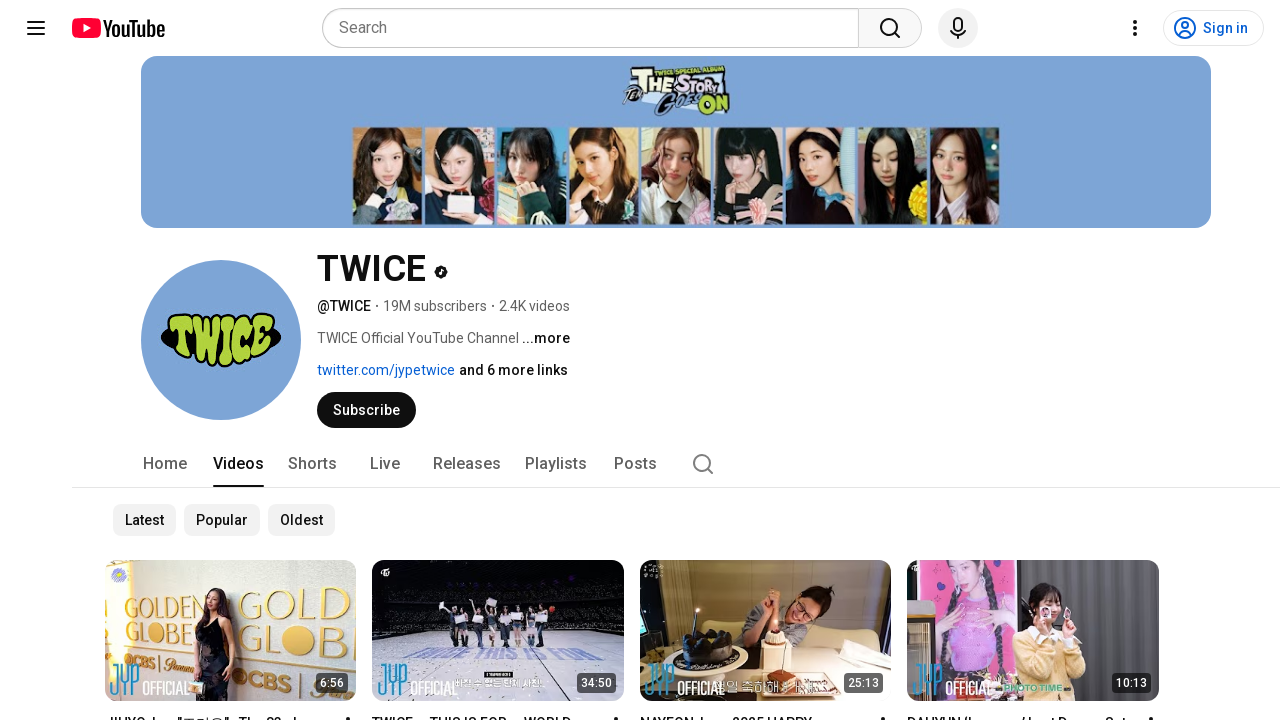

Retrieved current document scroll height before scrolling
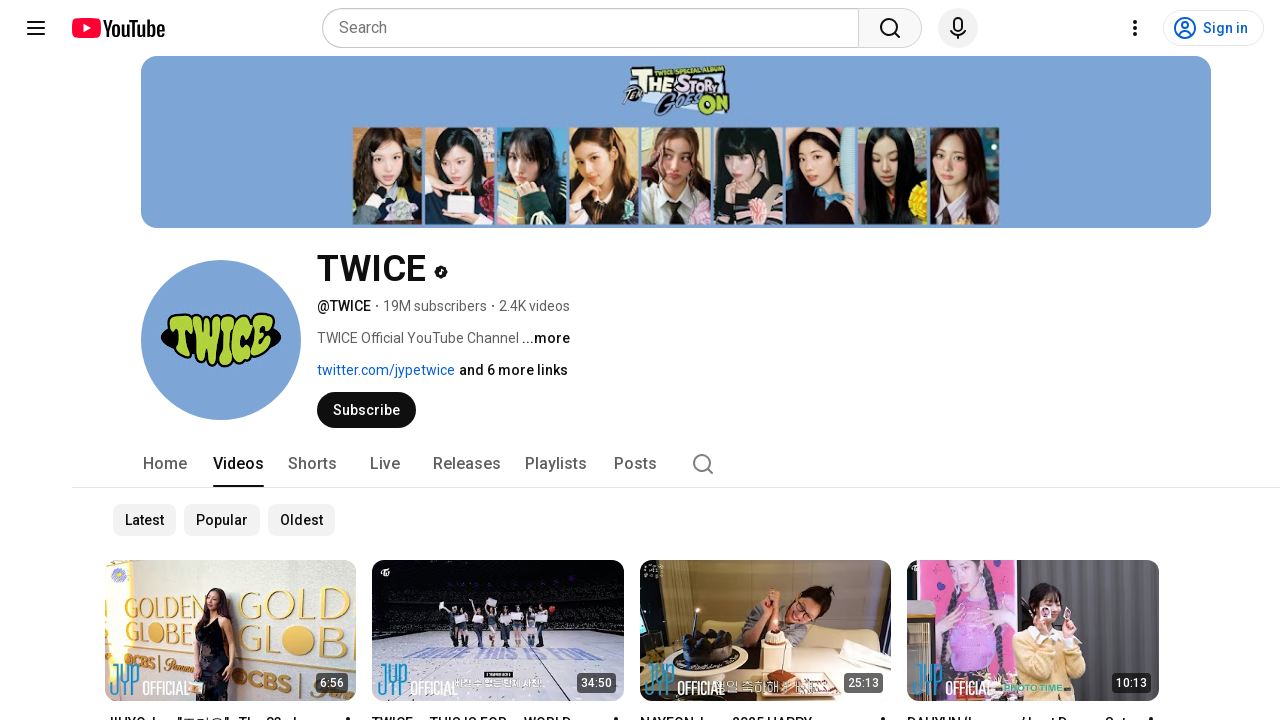

Scrolled down by 2000 pixels (iteration 1/10)
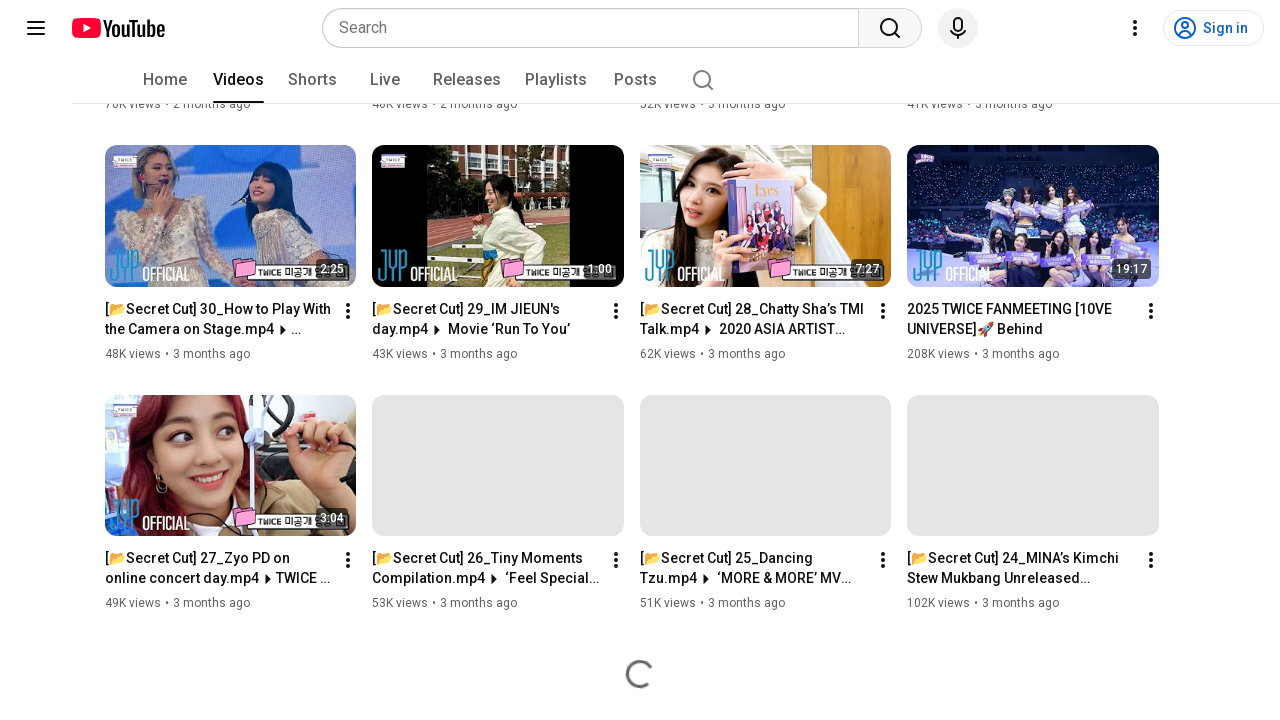

Waited 1500ms for new video content to load
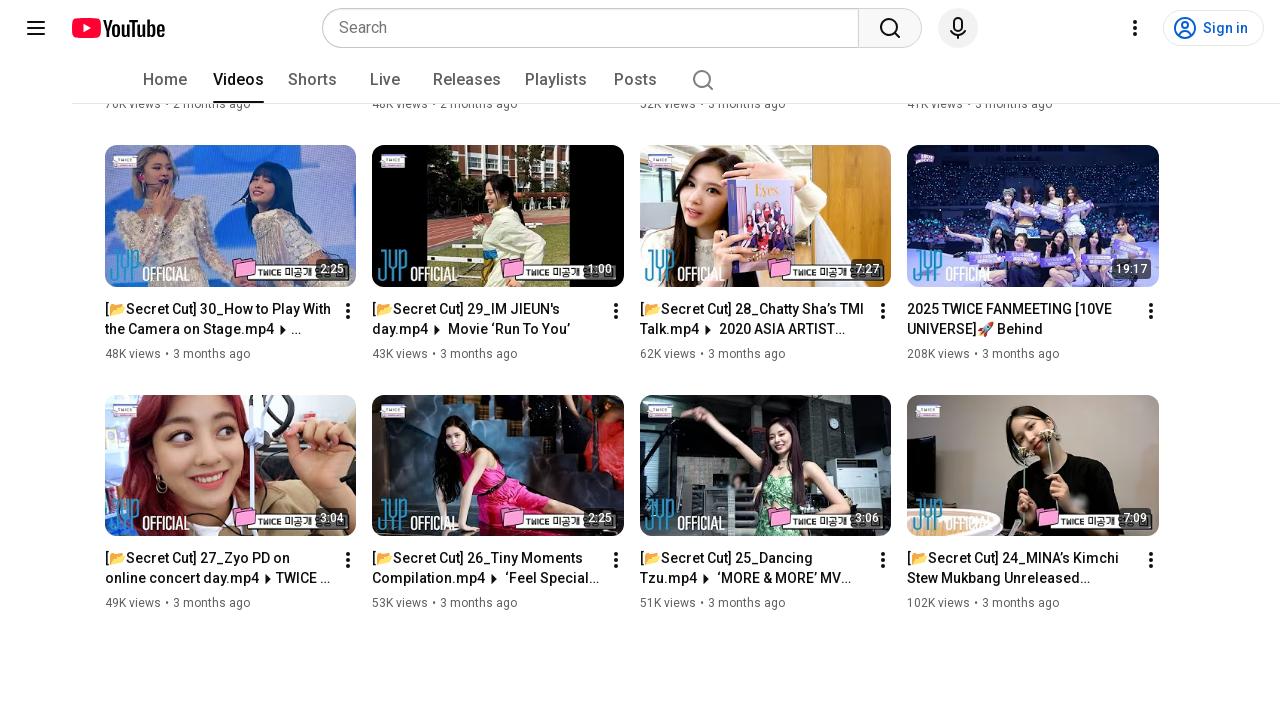

Retrieved document scroll height after scrolling to check for new content
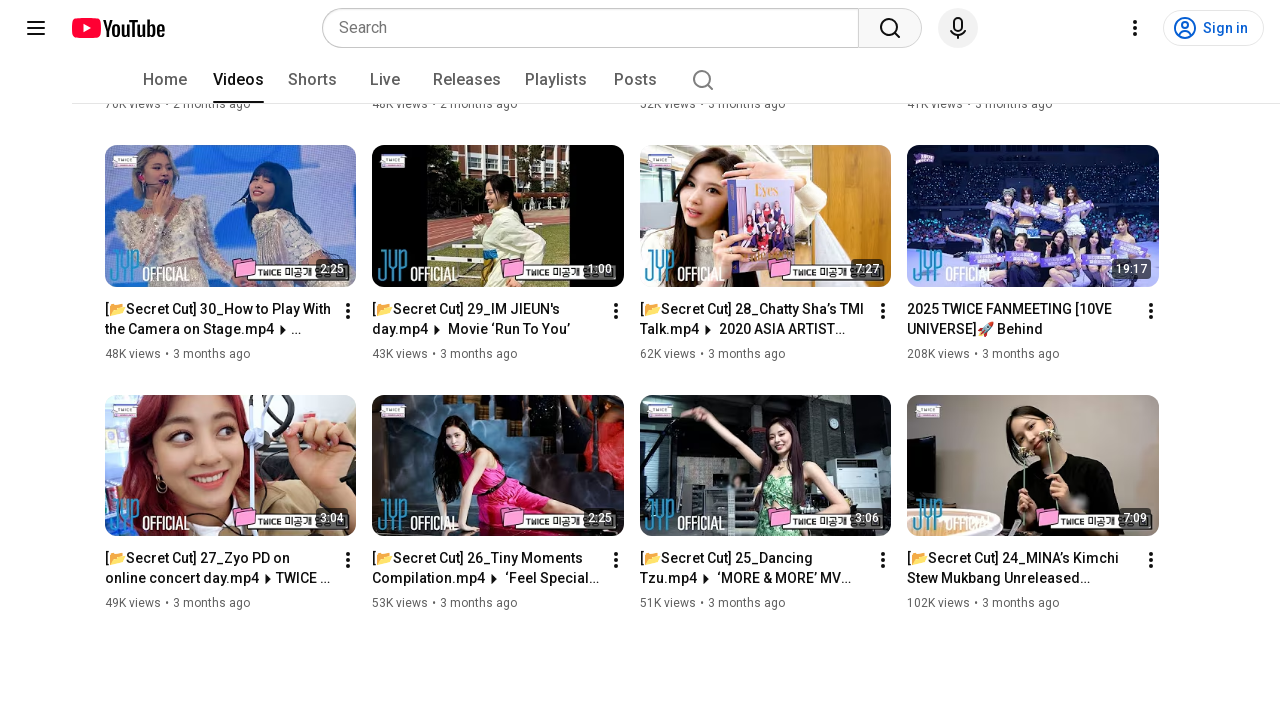

Reached bottom of page - all videos loaded
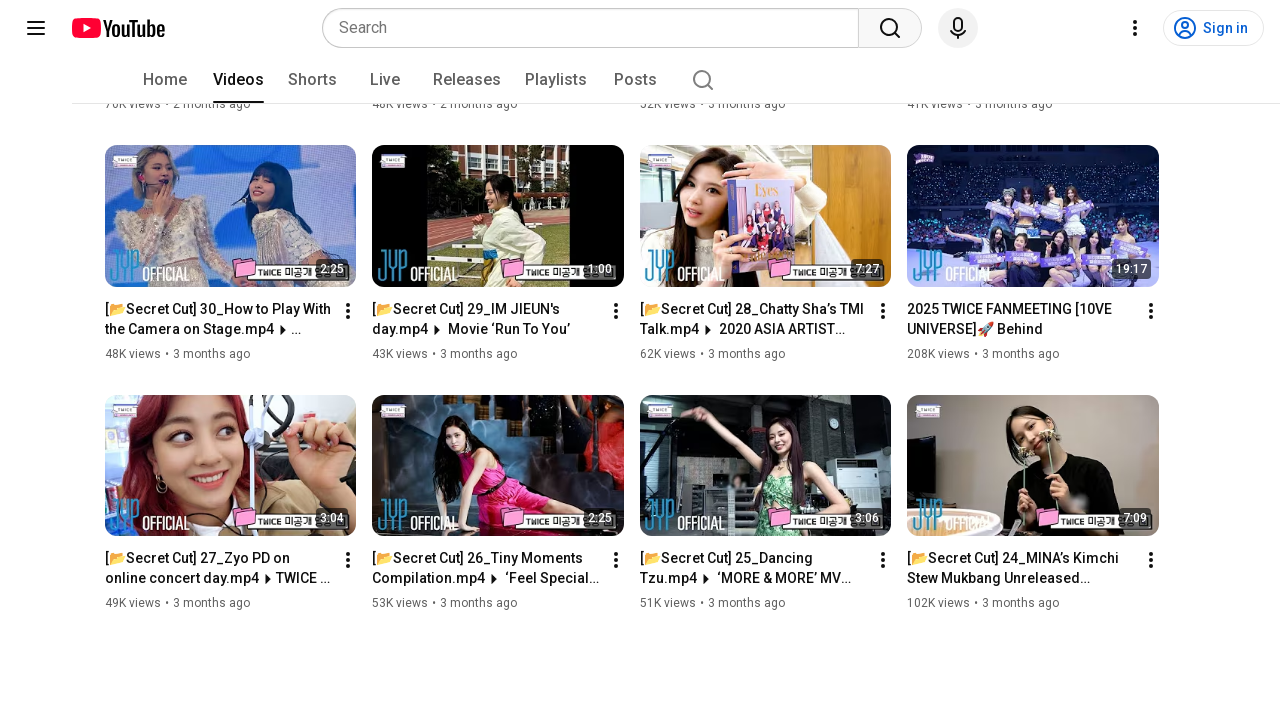

Verified videos container (#contents) is loaded on TWICE channel
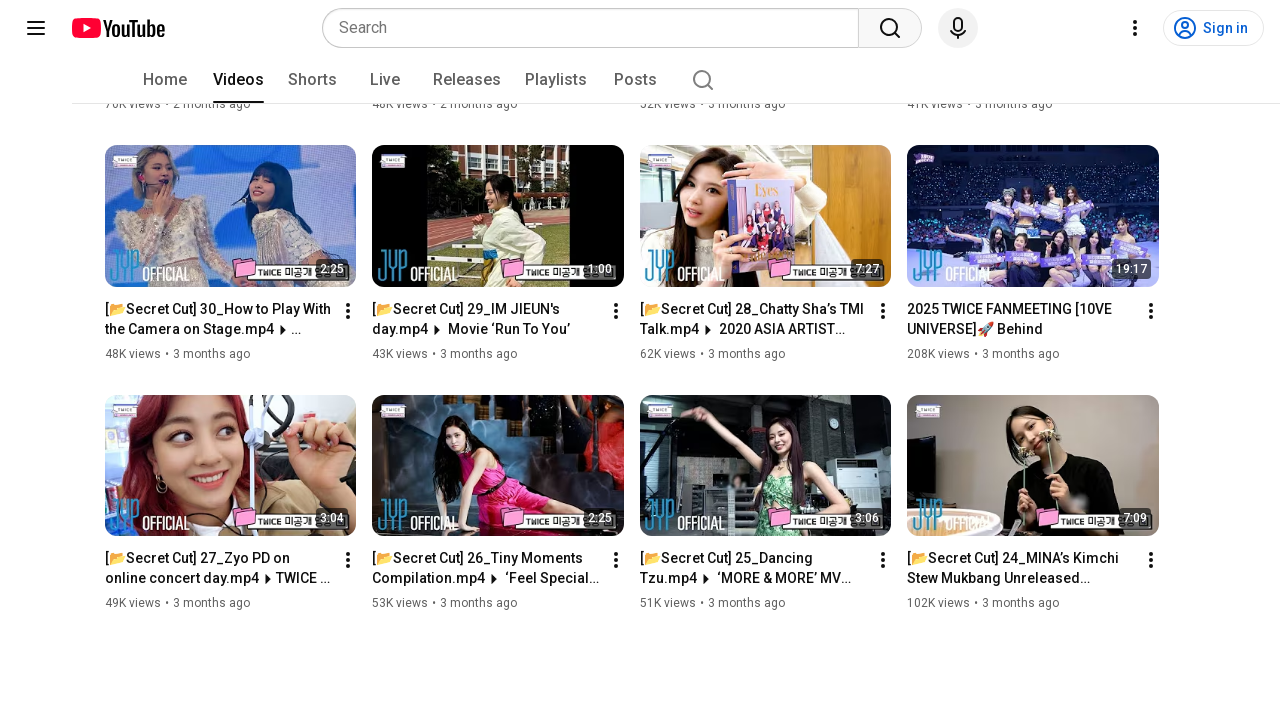

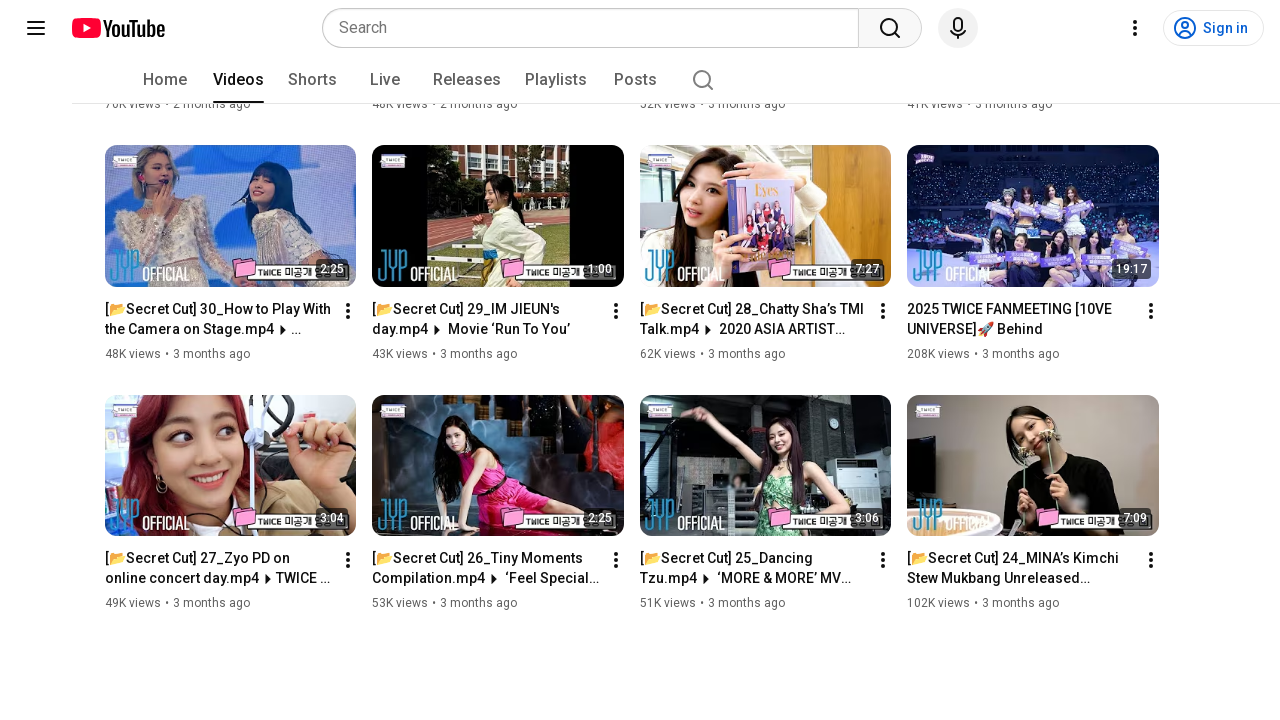